Tests the dropdown menu functionality on selenium.dev by clicking the dropdown, iterating through menu items, and clicking on the fourth item

Starting URL: https://www.selenium.dev/

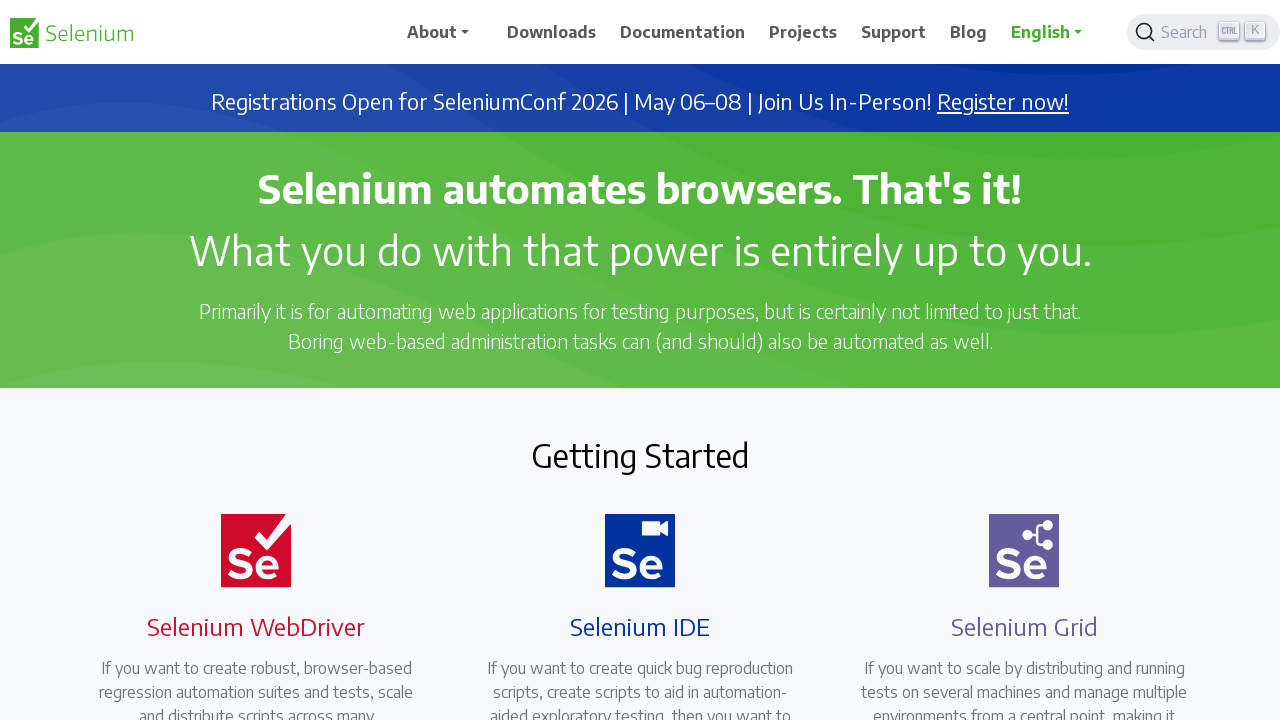

Clicked on dropdown menu button at (445, 32) on #navbarDropdown
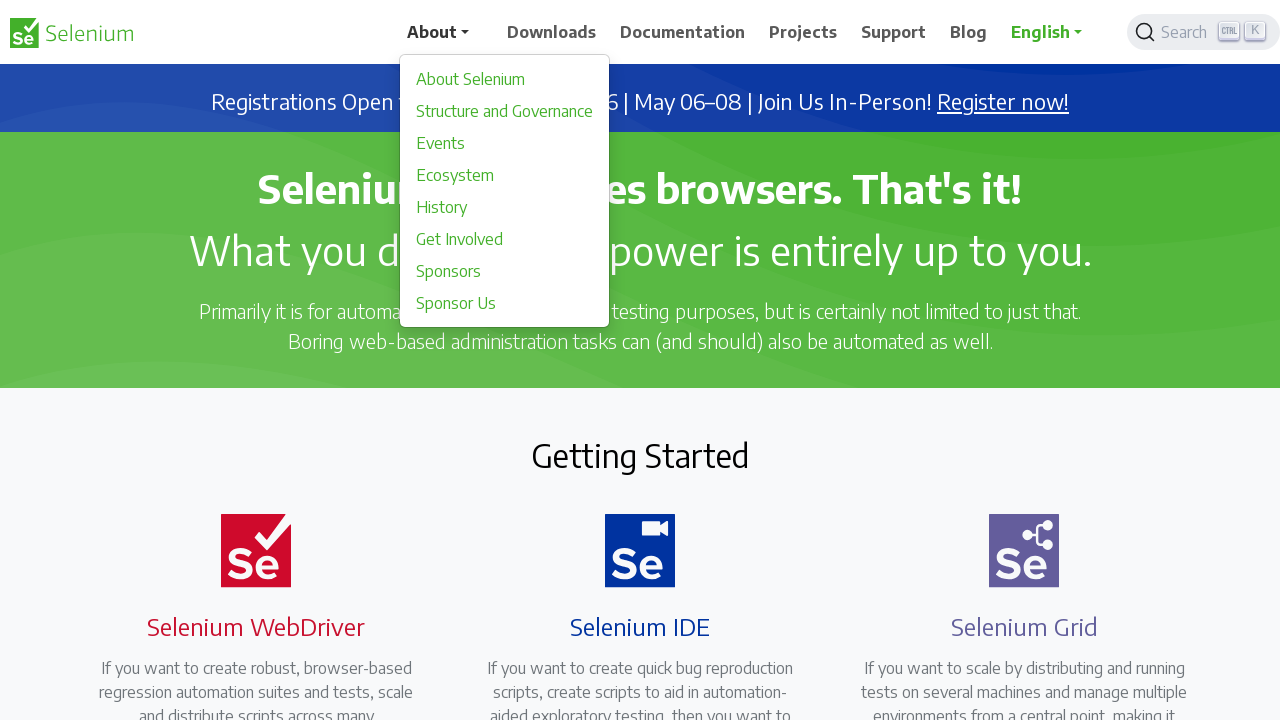

Dropdown menu became visible
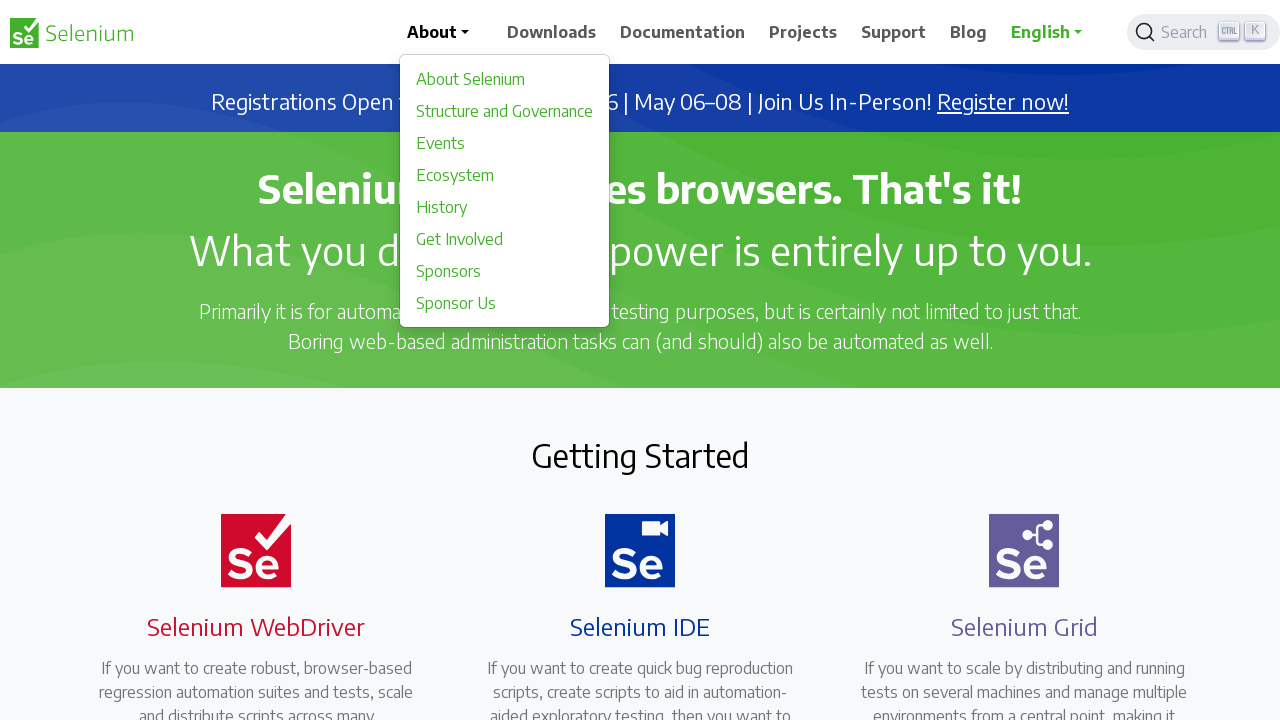

Retrieved all dropdown menu items
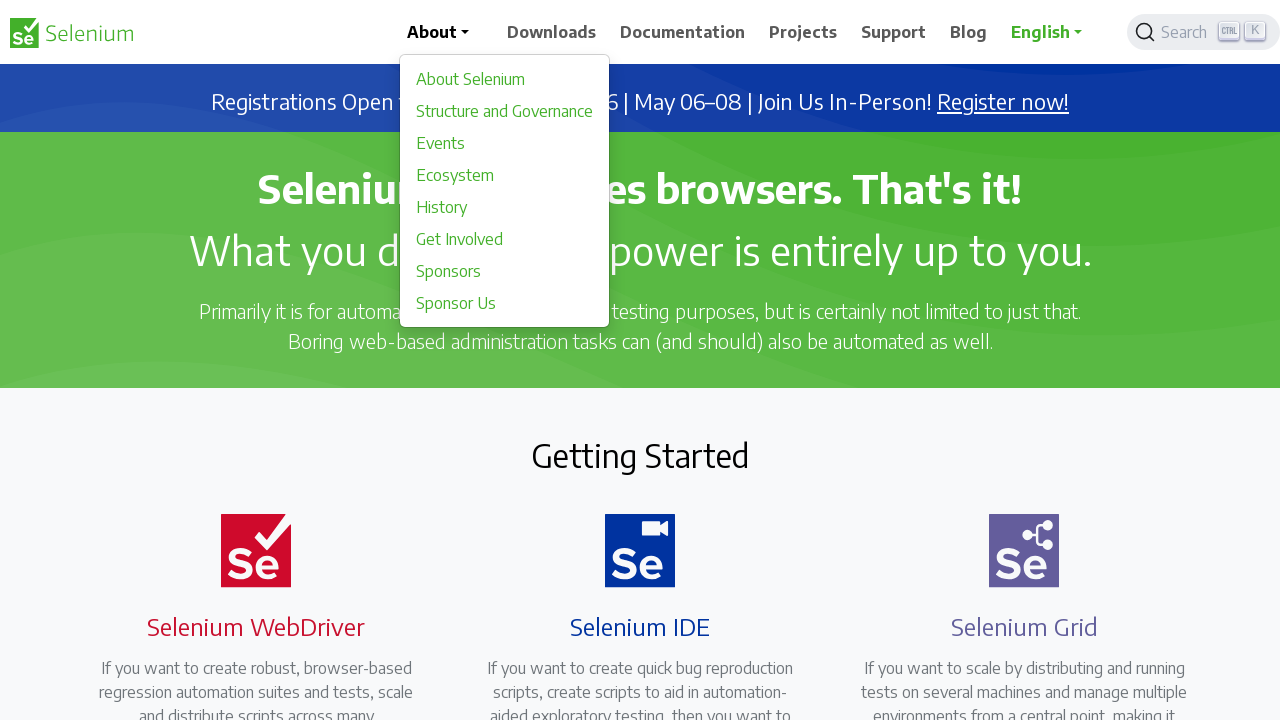

Clicked on the fourth dropdown menu item at (505, 175) on .dropdown-menu.show a >> nth=3
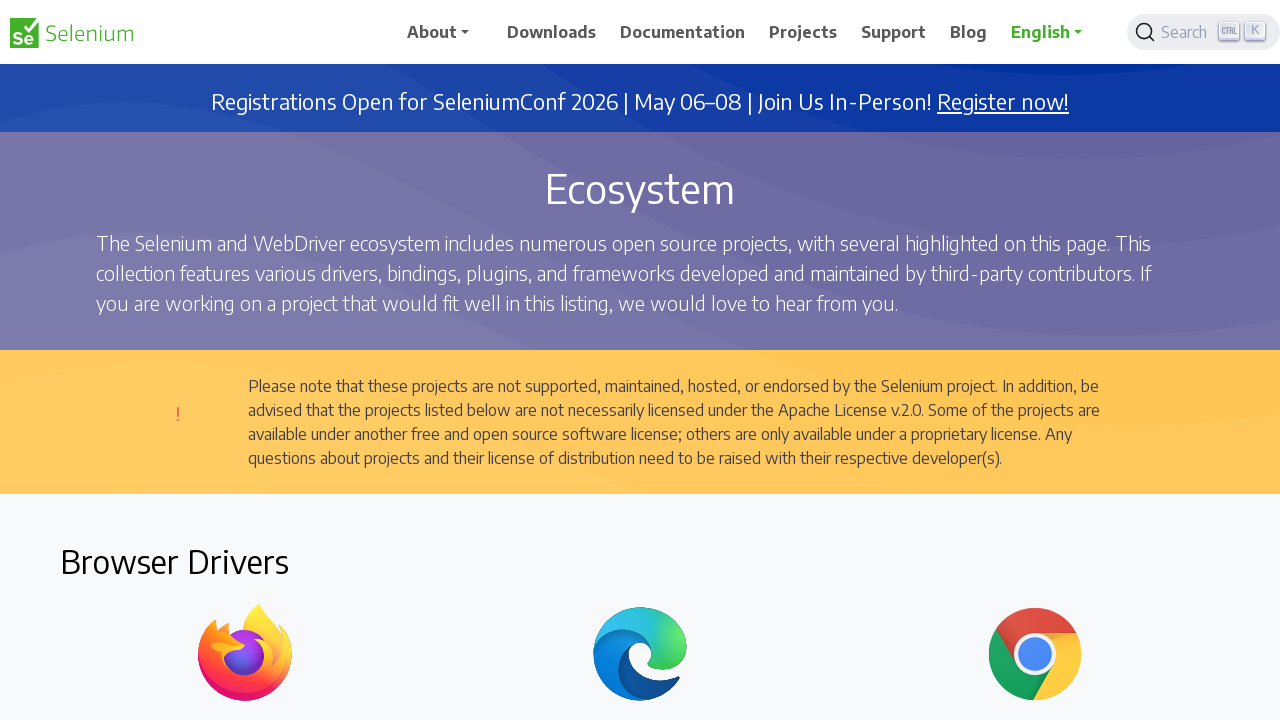

Page navigation completed and network became idle
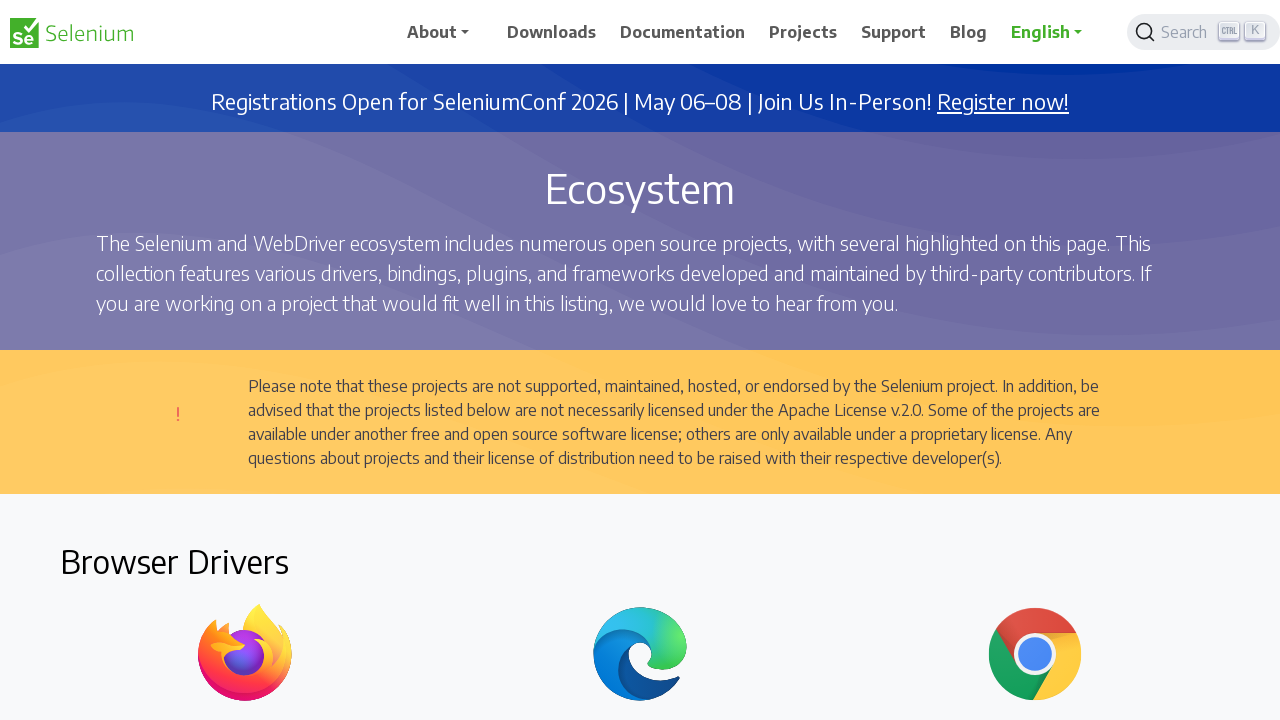

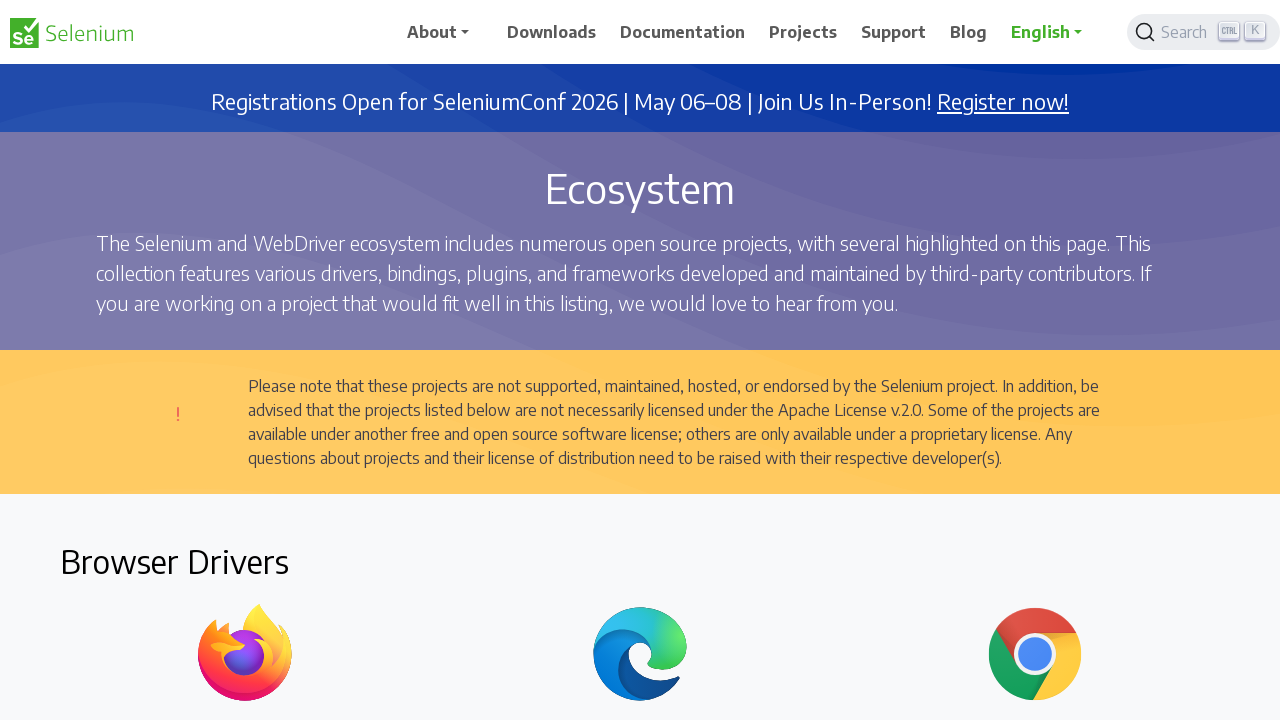